Tests drag and drop functionality by dragging images to trash in an iframe

Starting URL: https://www.globalsqa.com/demo-site/draganddrop/

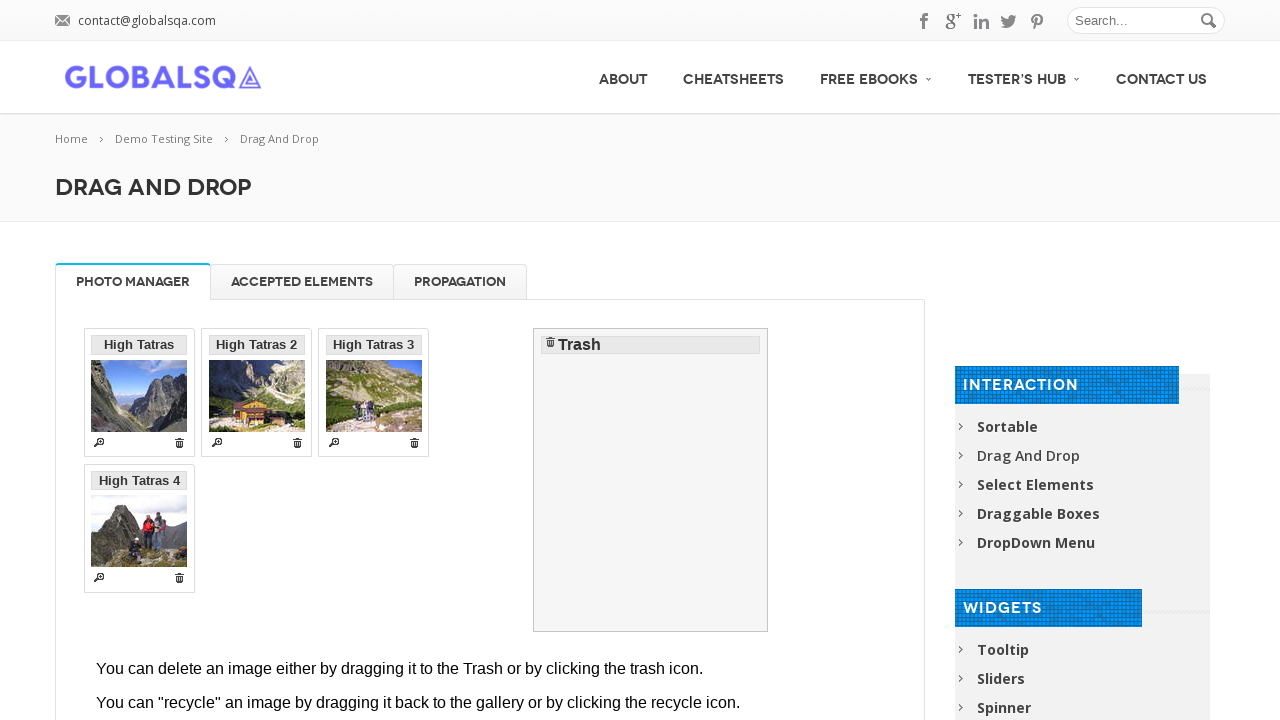

Located the Photo Manager iframe
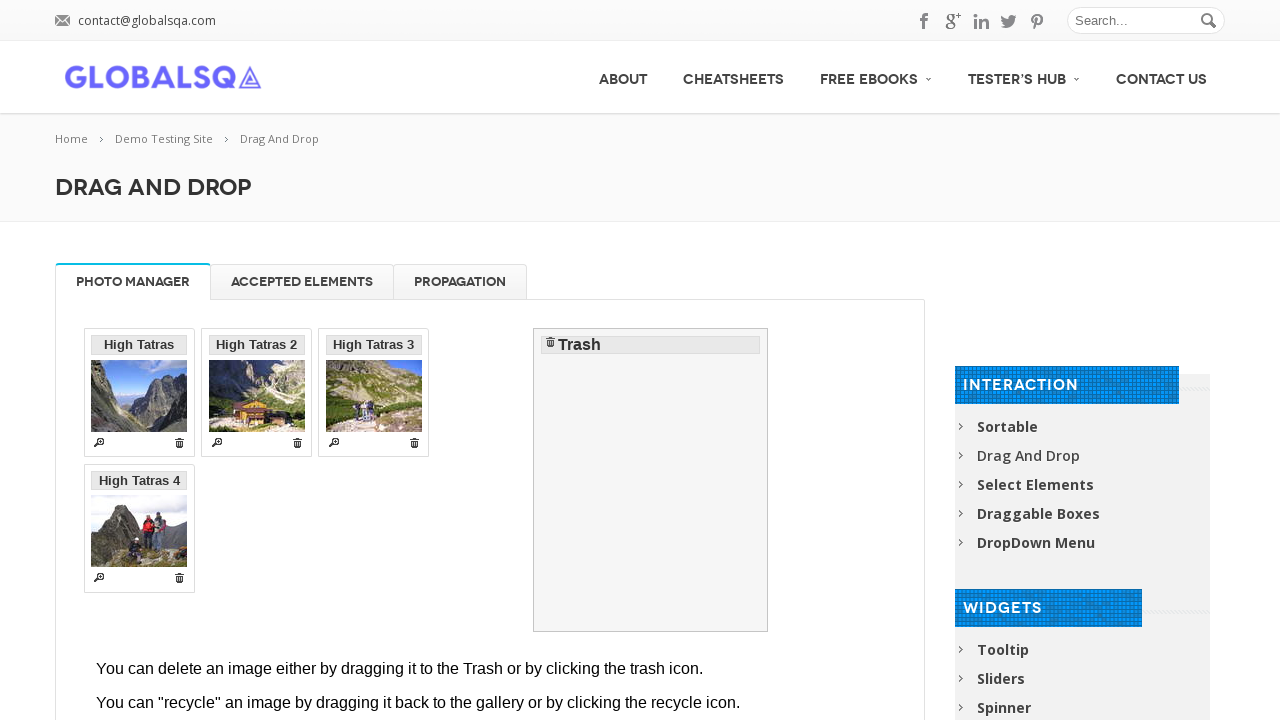

Dragged 'High Tatras 2' image to trash at (651, 480)
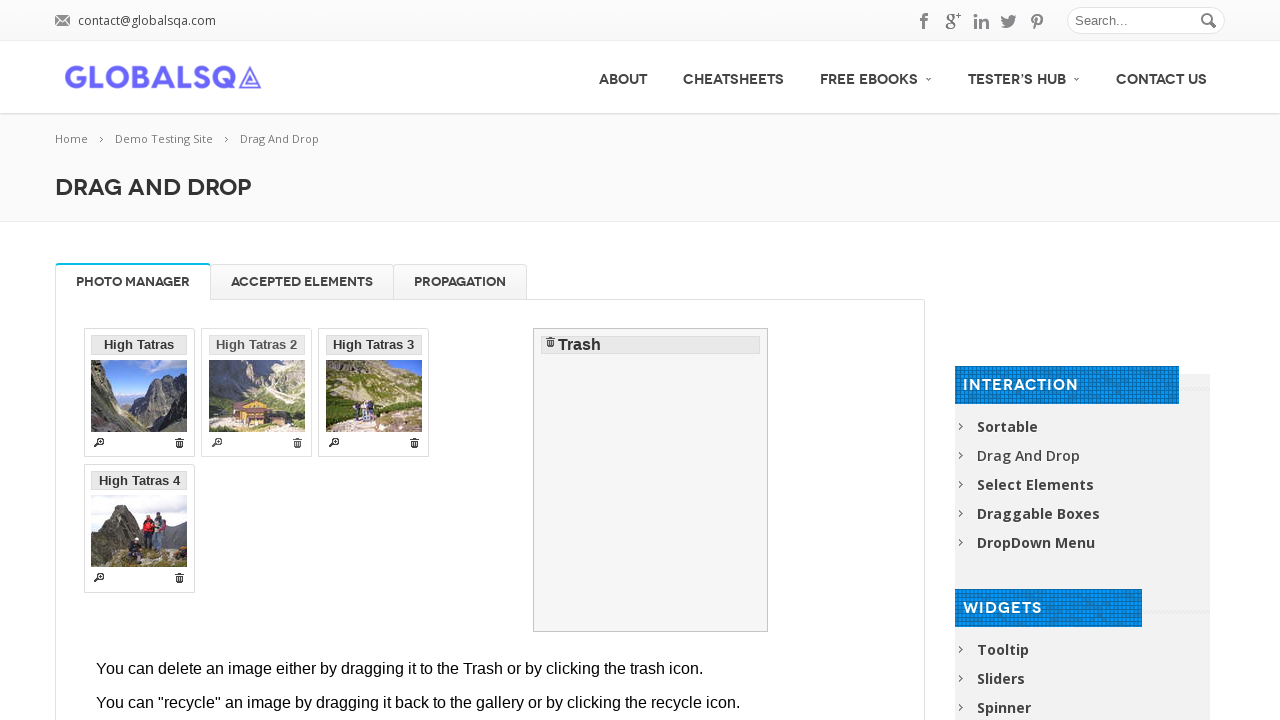

Hovered over 'High Tatras 4' image at (139, 528) on [rel-title="Photo Manager"] iframe >> internal:control=enter-frame >> li >> inte
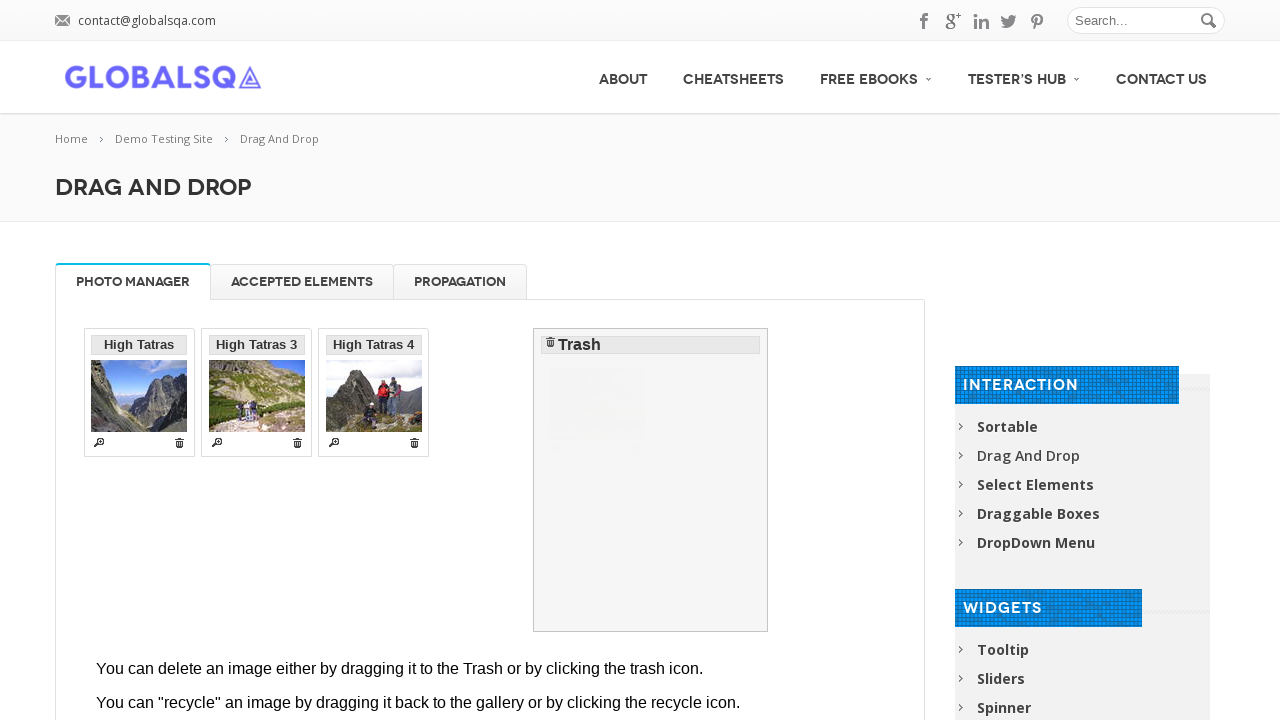

Pressed mouse button down at (139, 528)
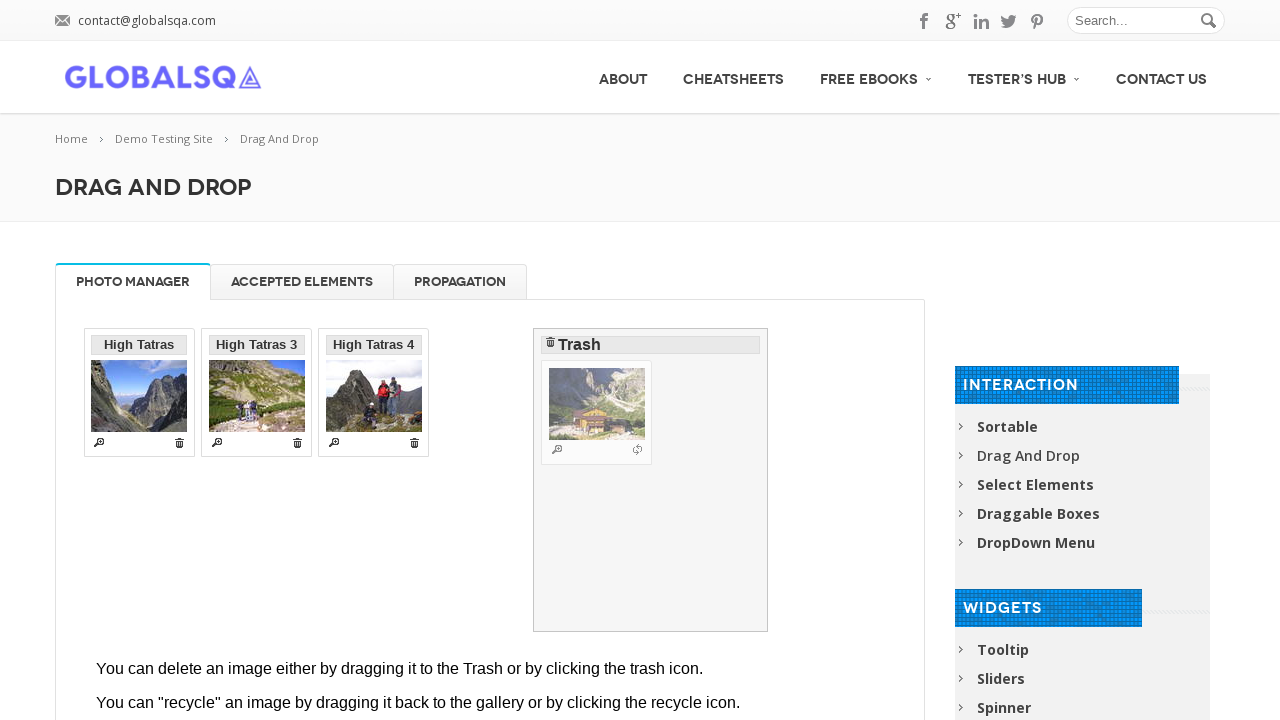

Hovered over trash bin at (651, 480) on [rel-title="Photo Manager"] iframe >> internal:control=enter-frame >> #trash
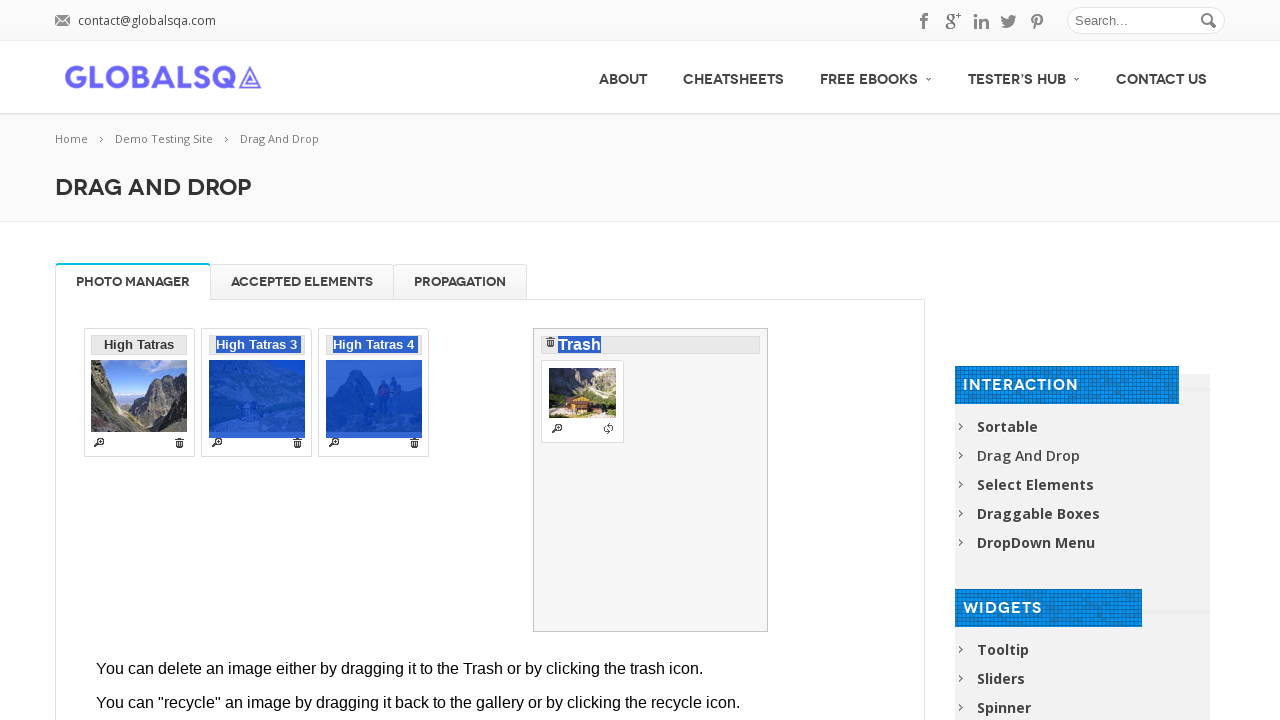

Released mouse button to drop 'High Tatras 4' in trash at (651, 480)
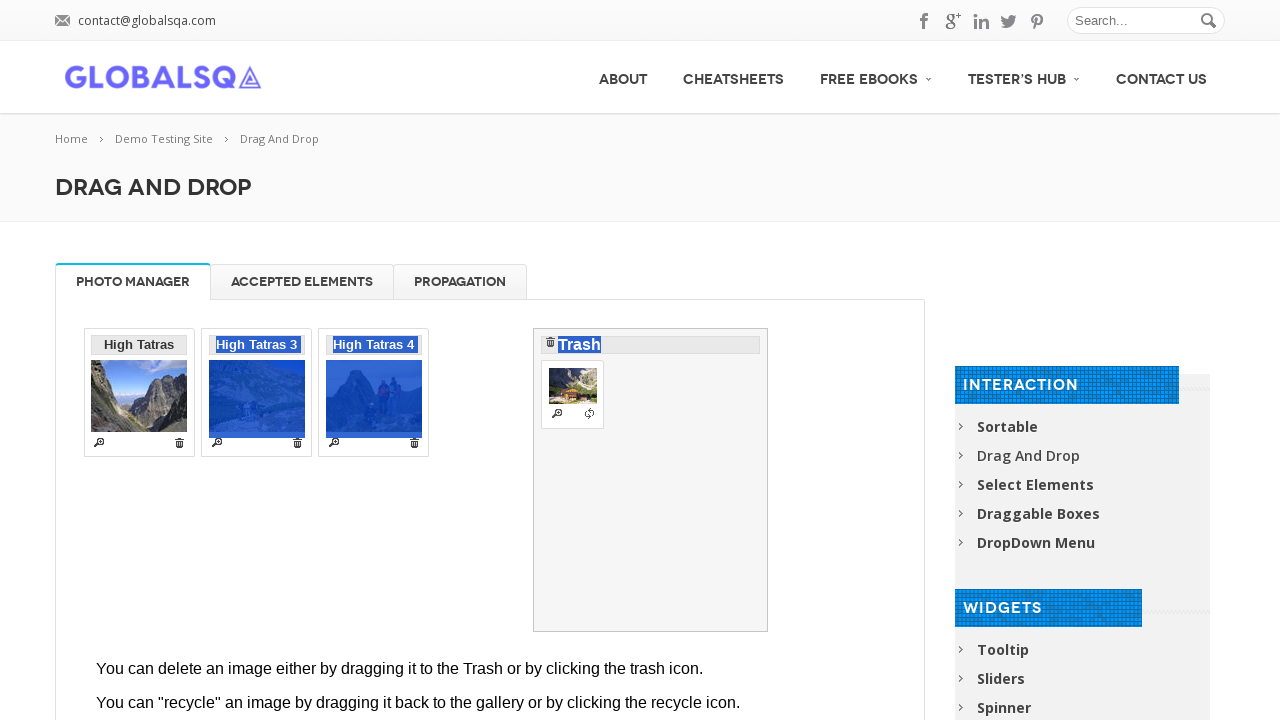

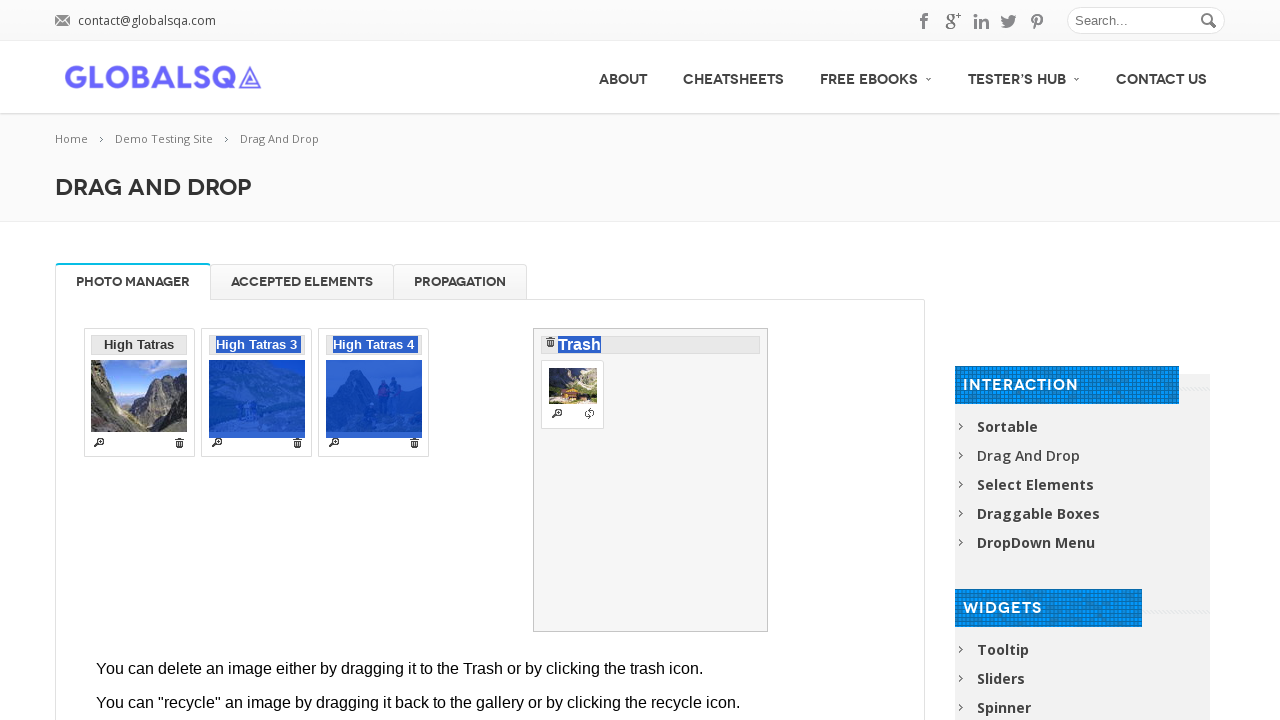